Tests the blacklist alert checker by entering a domain name, submitting the form, and waiting for the results to load.

Starting URL: http://www.blacklistalert.org/

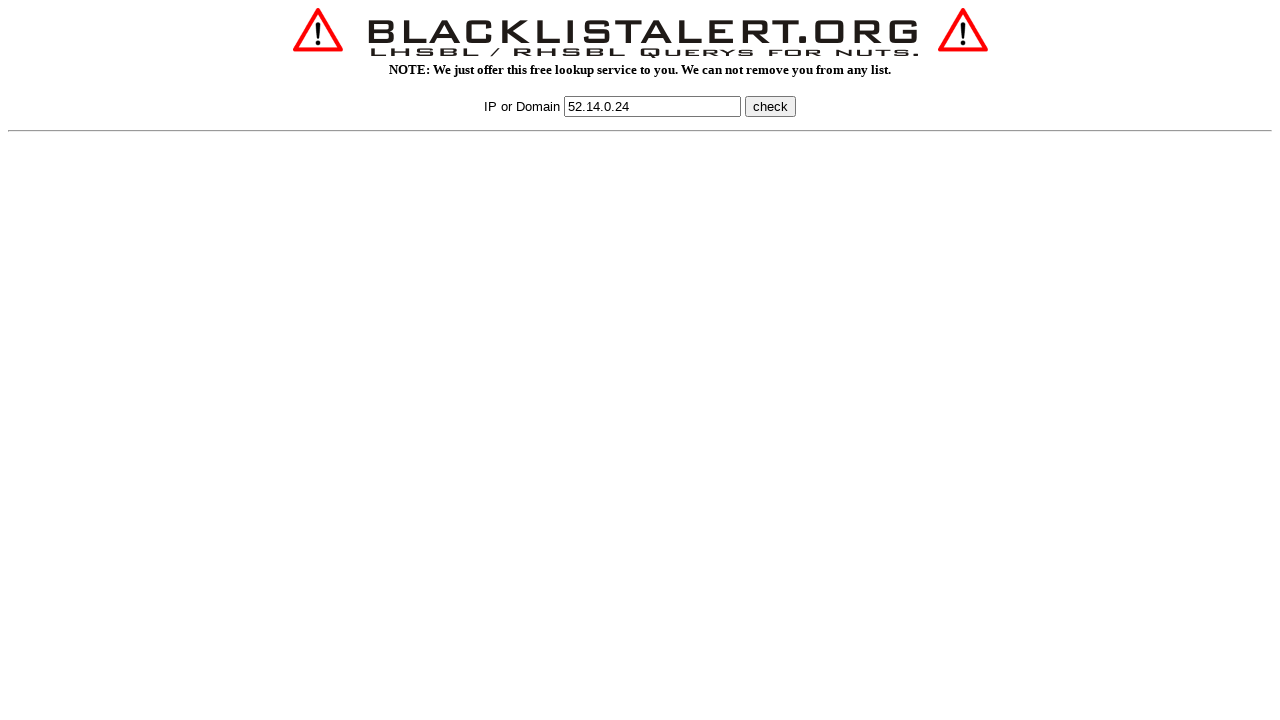

Filled domain field with 'mail.google.com' on input[name='q']
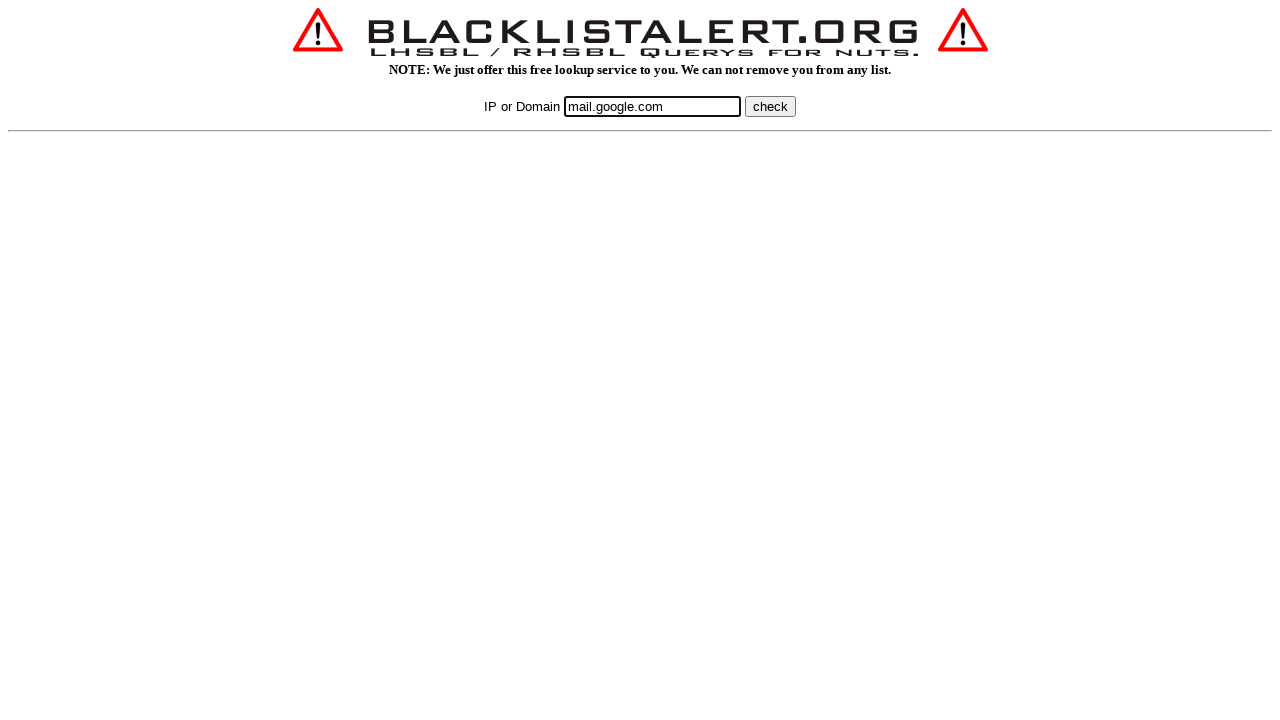

Clicked check button to submit domain for blacklist verification at (770, 106) on button:has-text('check'), input[value='check']
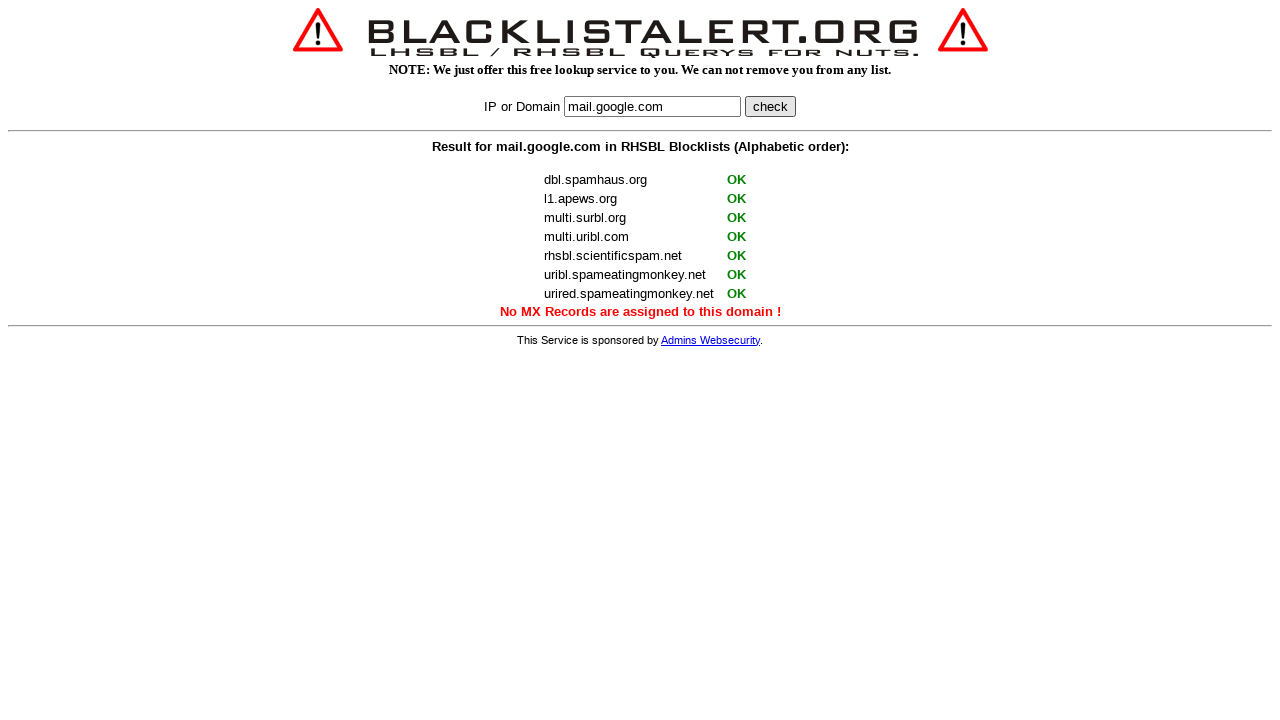

Waited for blacklist alert results to load
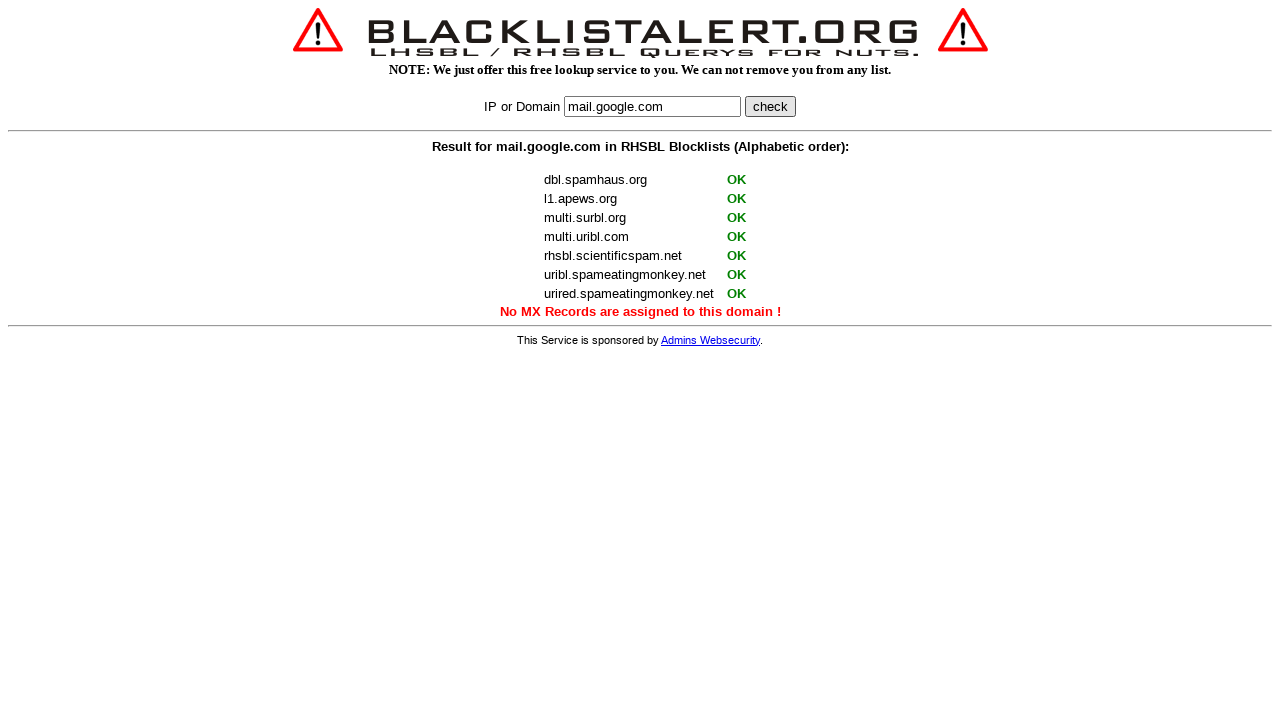

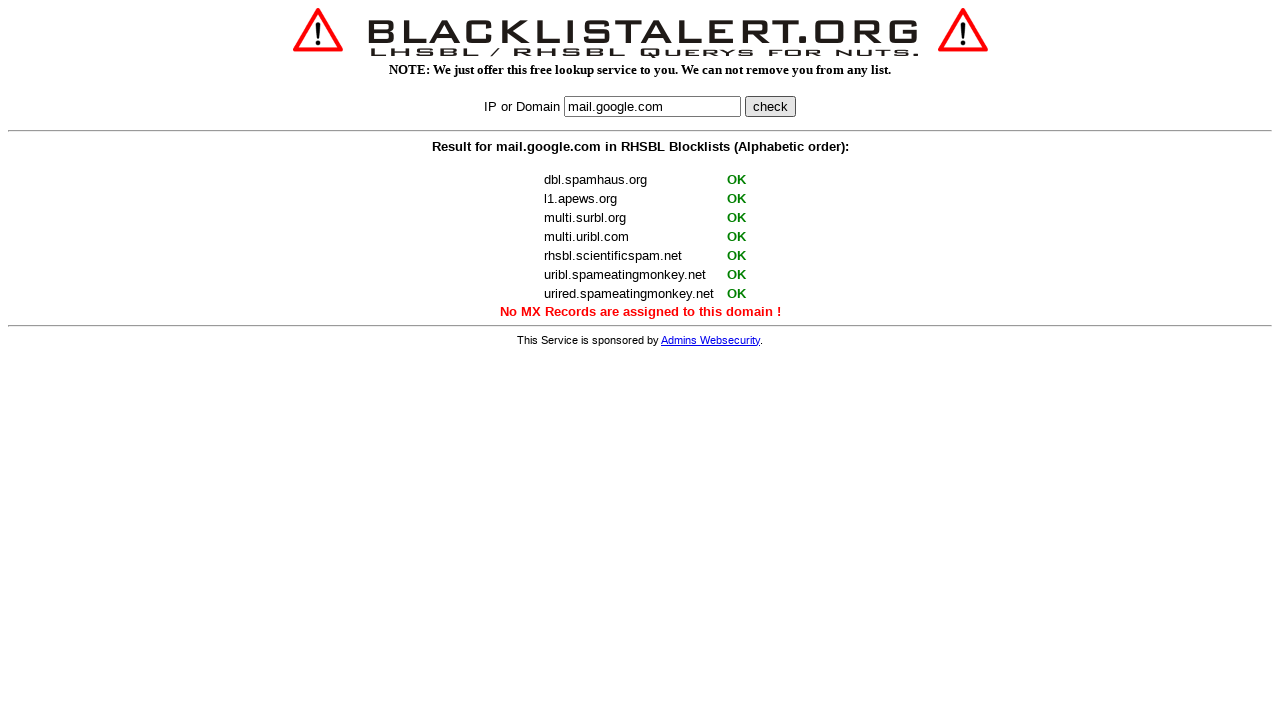